Tests navigation on Bass Pro Shops website by clicking on the "Off Road Sales" link

Starting URL: https://www.basspro.com

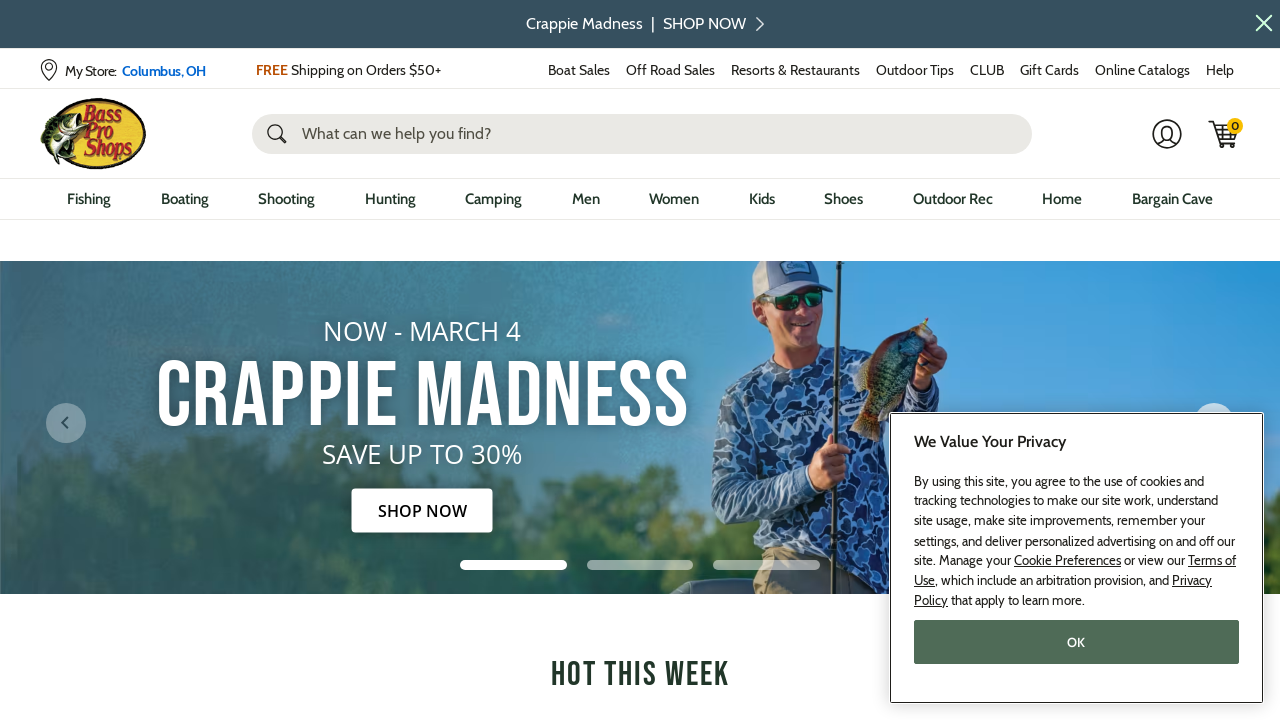

Navigated to Bass Pro Shops website
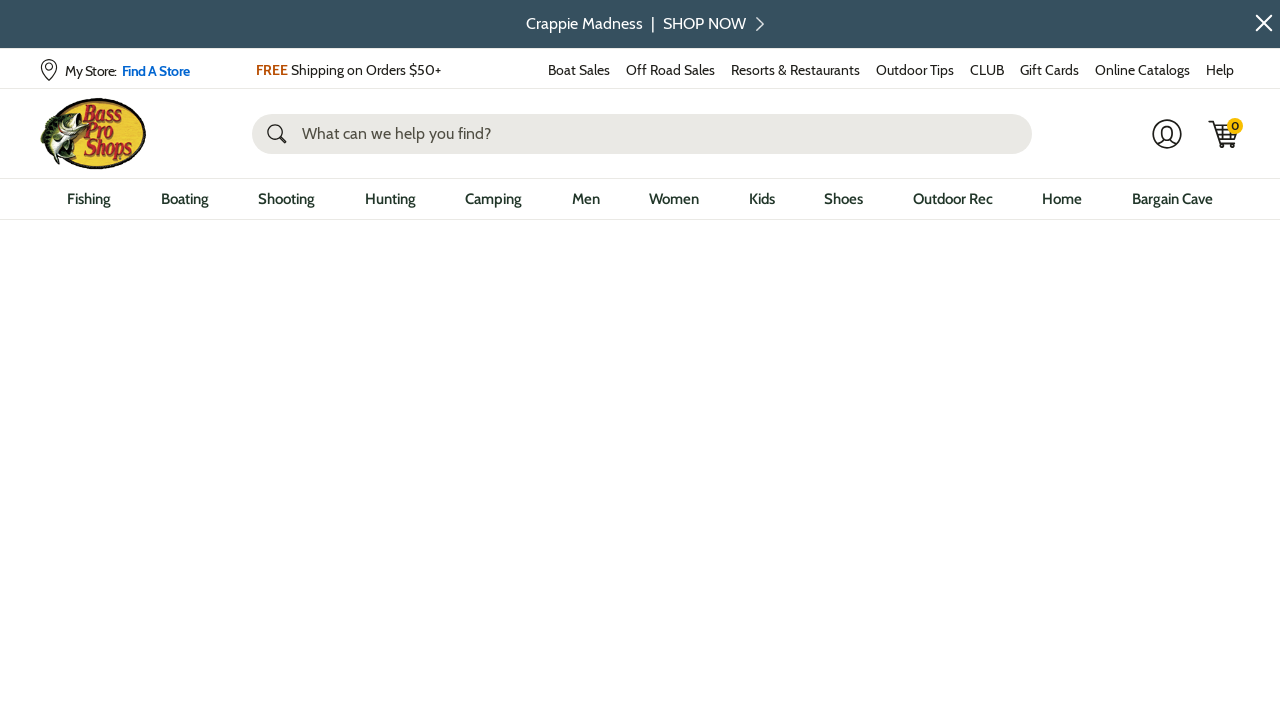

Clicked on 'Off Road Sales' link at (670, 70) on xpath=(//*[contains(text(),'Off Road Sales')])[1]
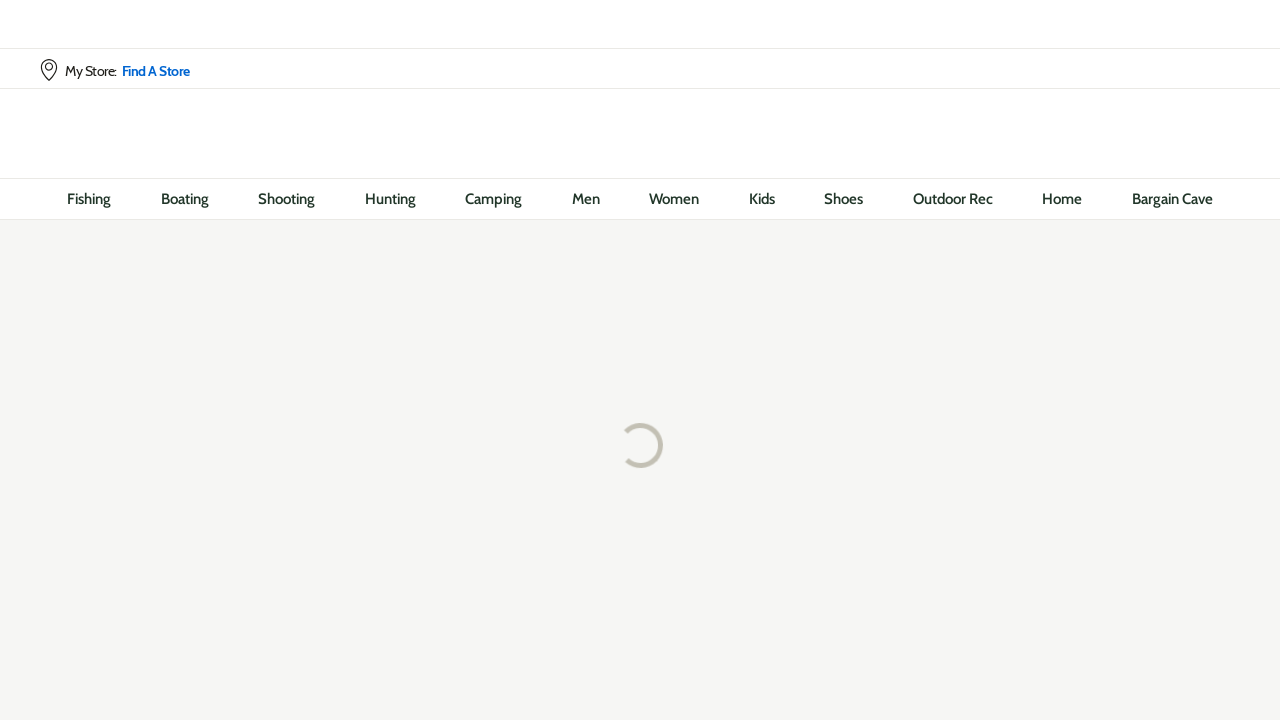

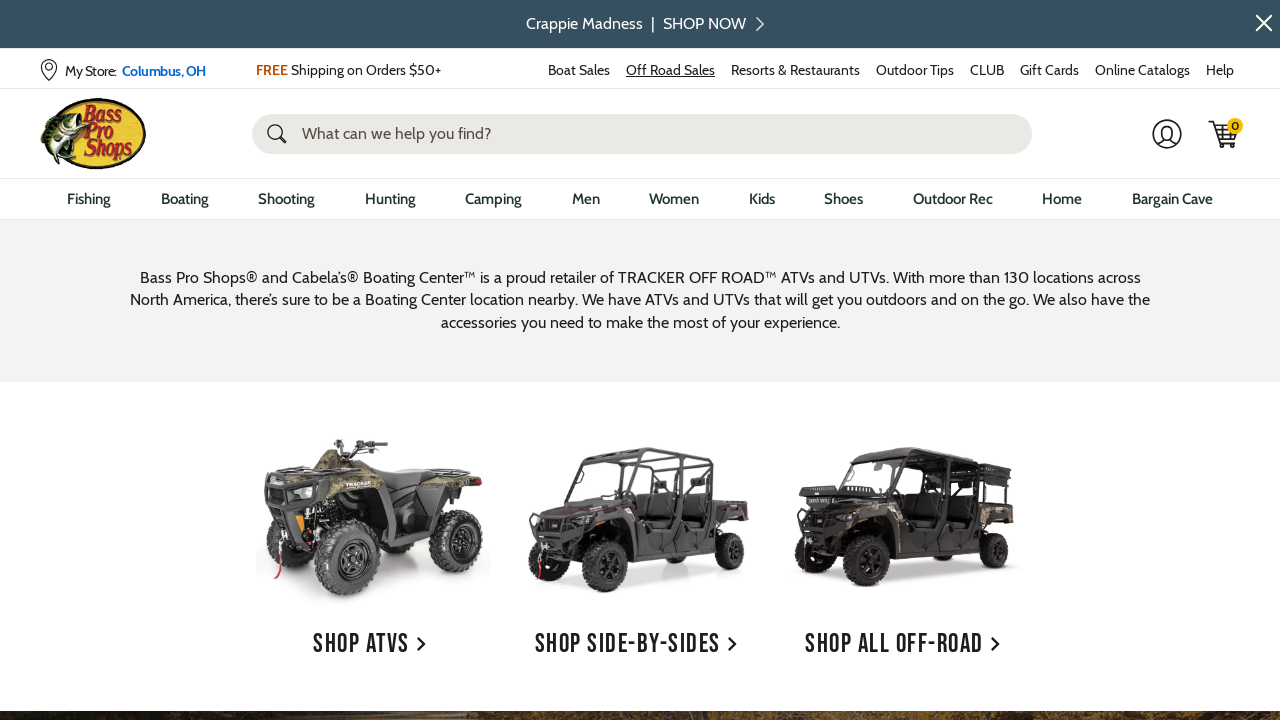